Tests click and hold interaction on a circle element using mouse actions

Starting URL: https://demoapps.qspiders.com/ui/clickHold?sublist=0

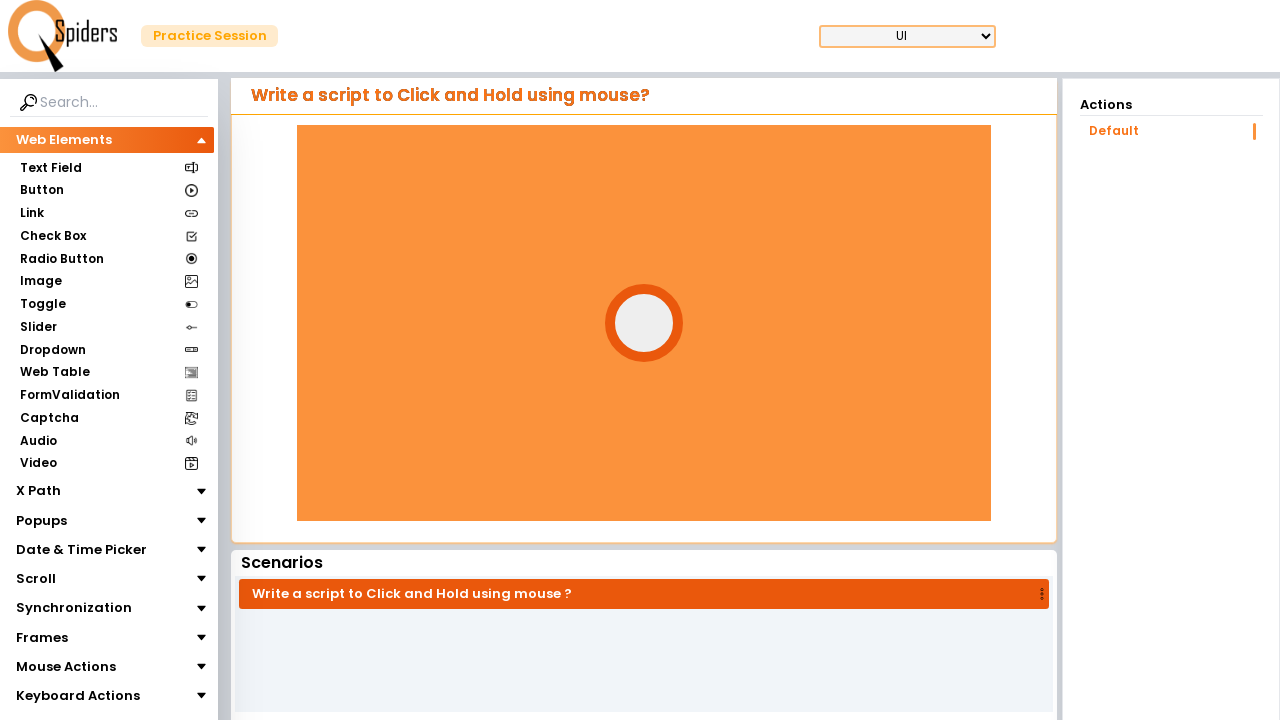

Circle element became visible
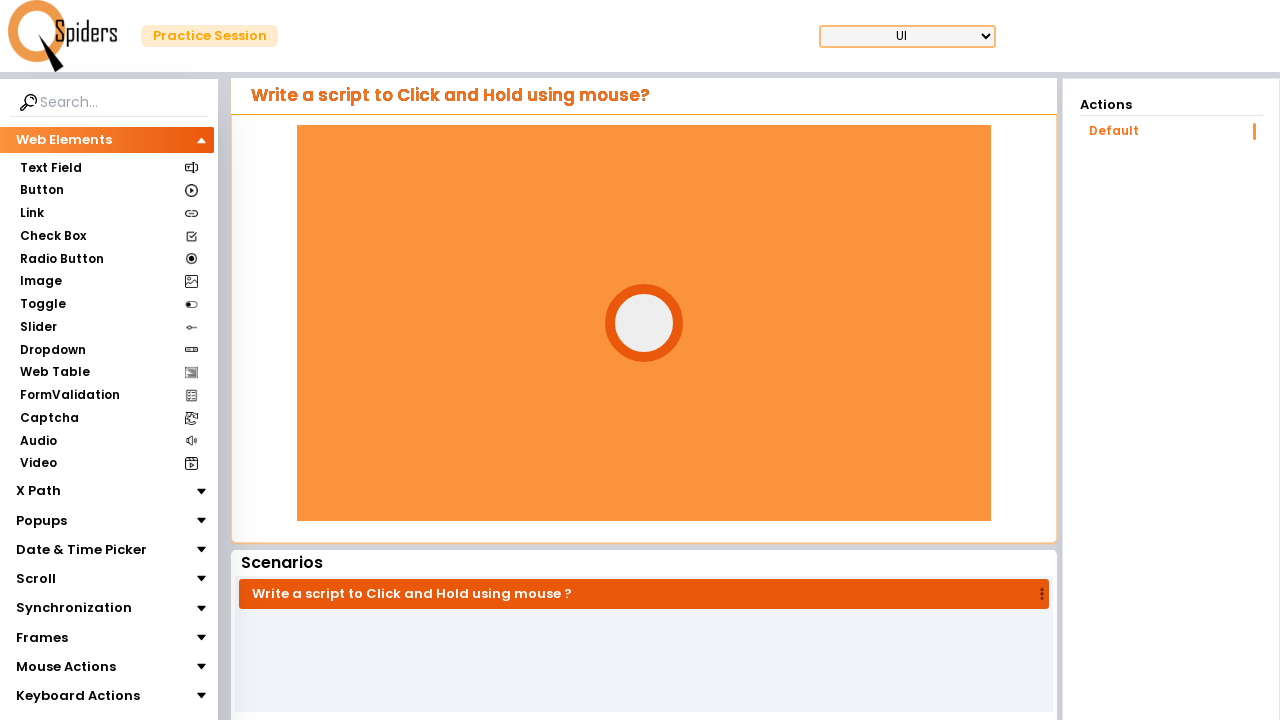

Hovered over the circle element at (644, 323) on #circle
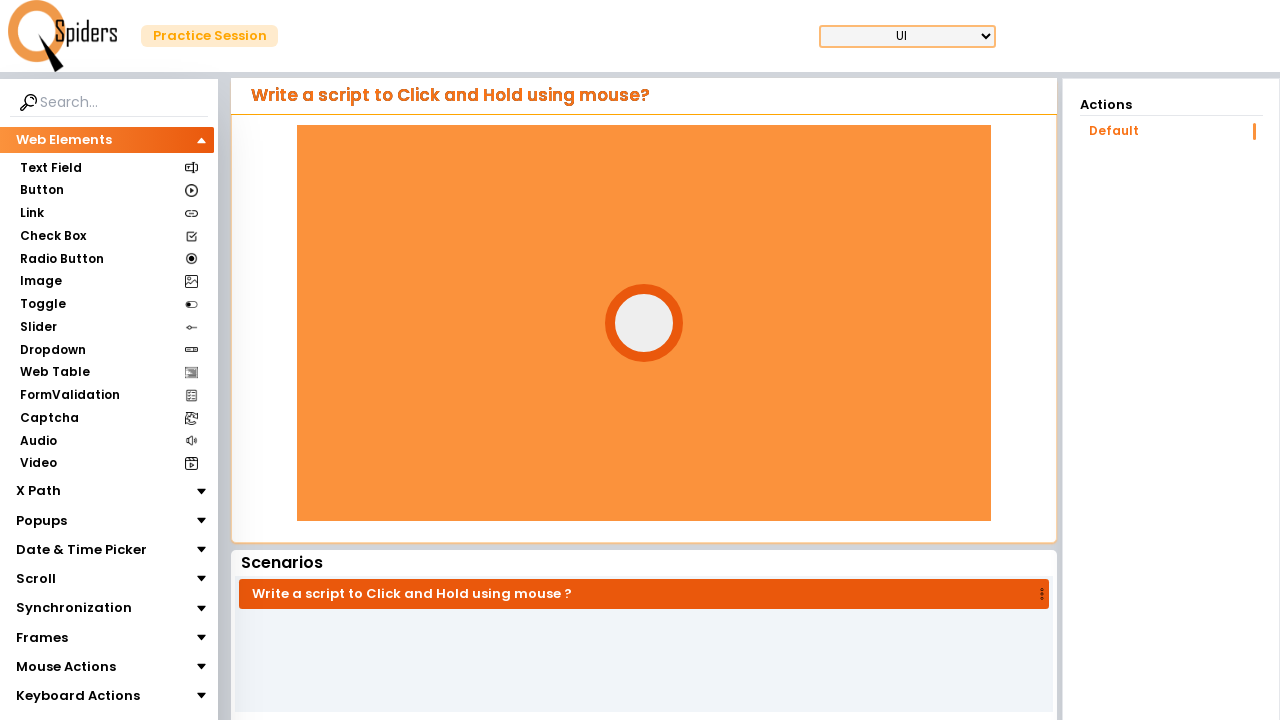

Mouse button pressed down on circle at (644, 323)
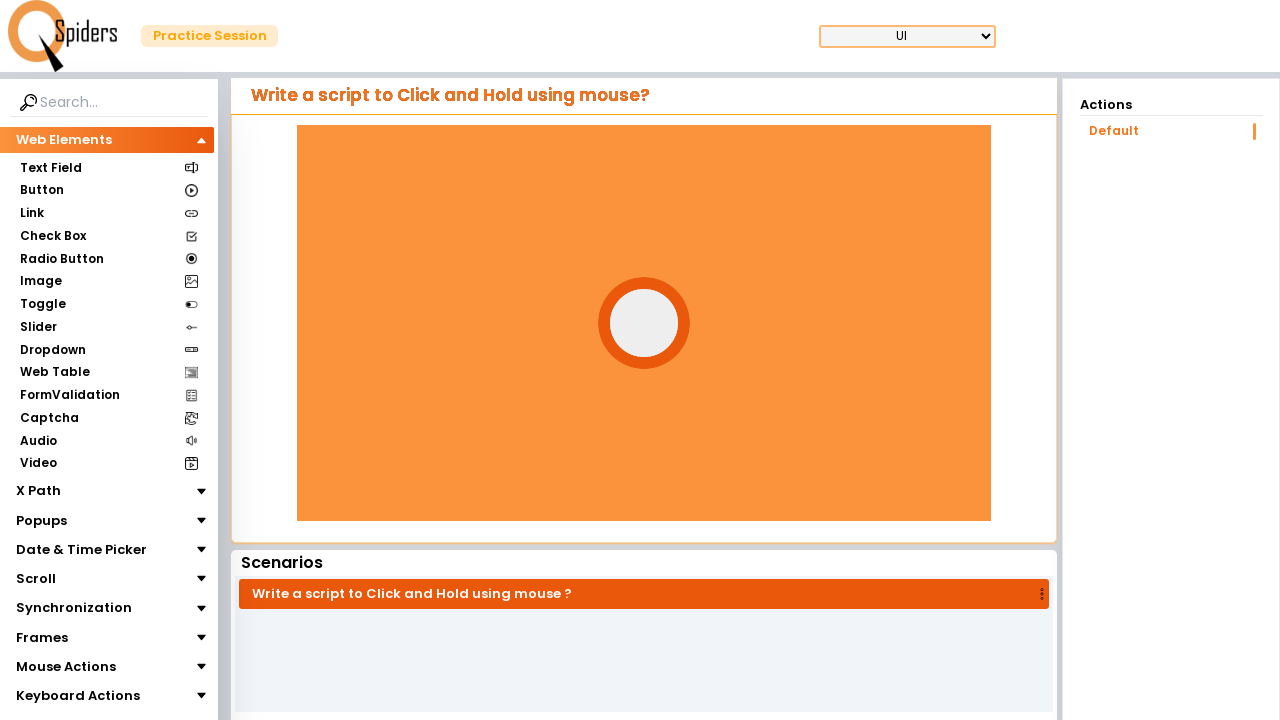

Held mouse button down for 2 seconds
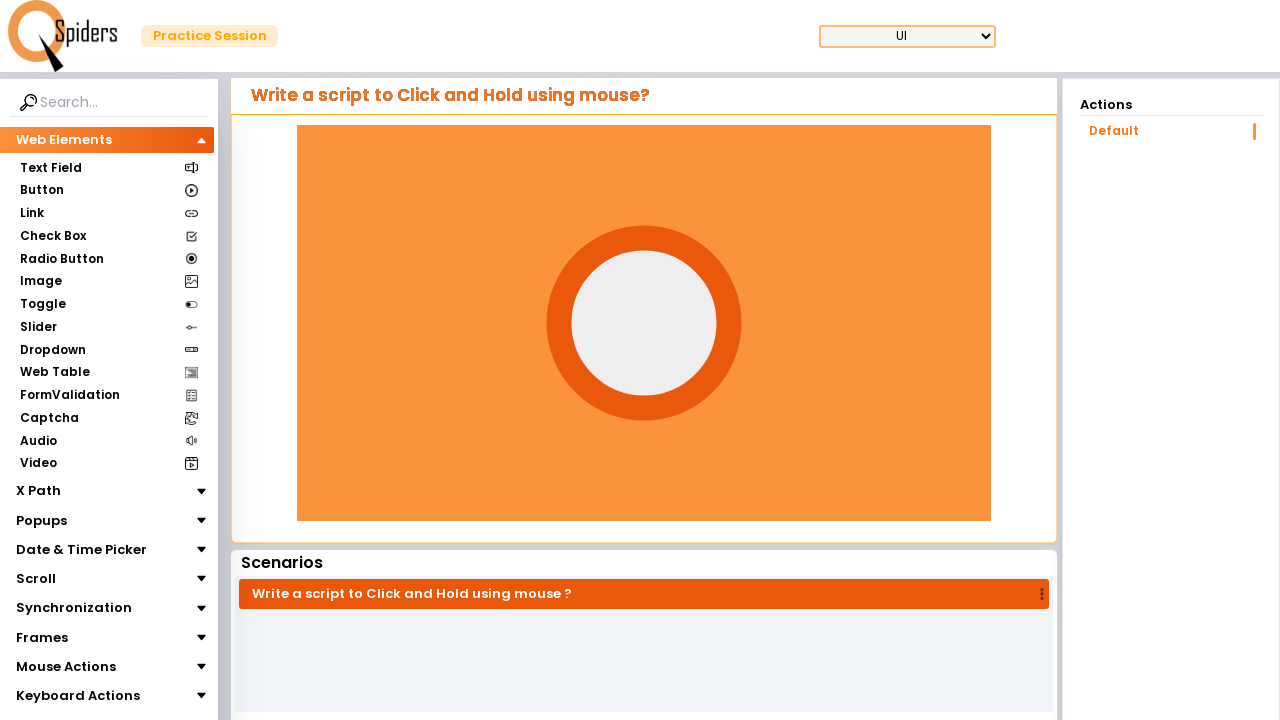

Released mouse button after click and hold interaction at (644, 323)
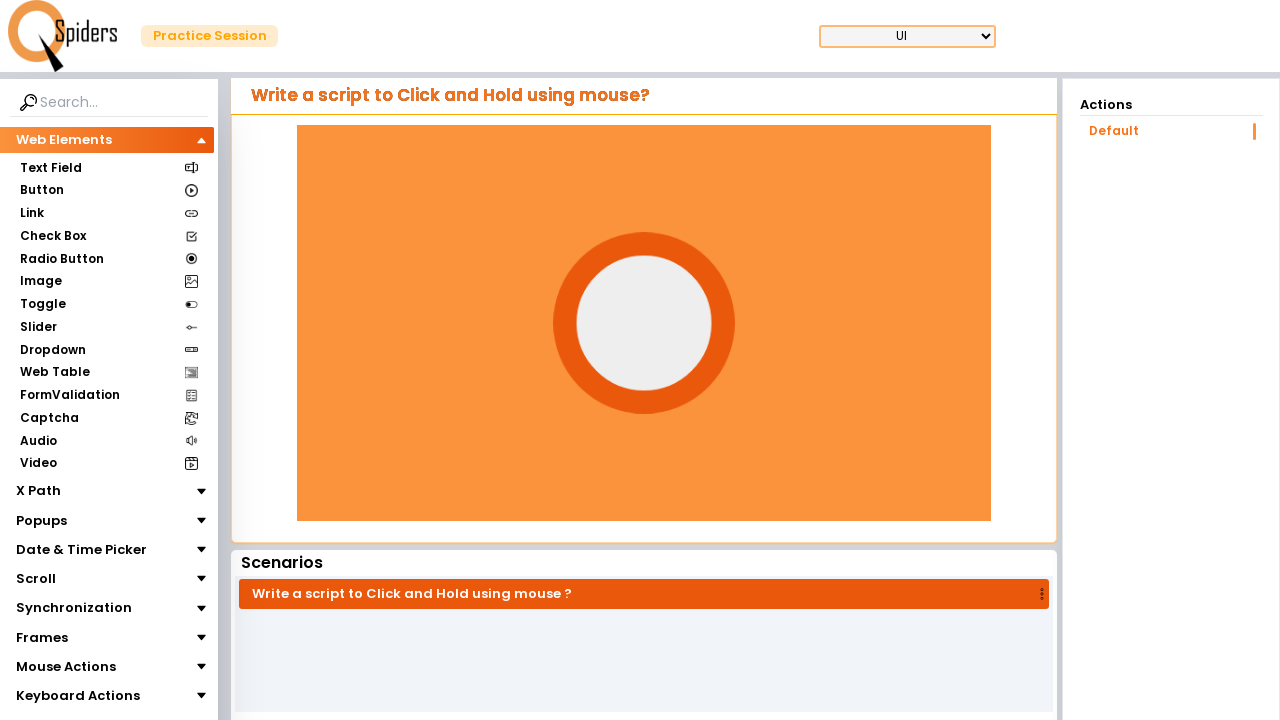

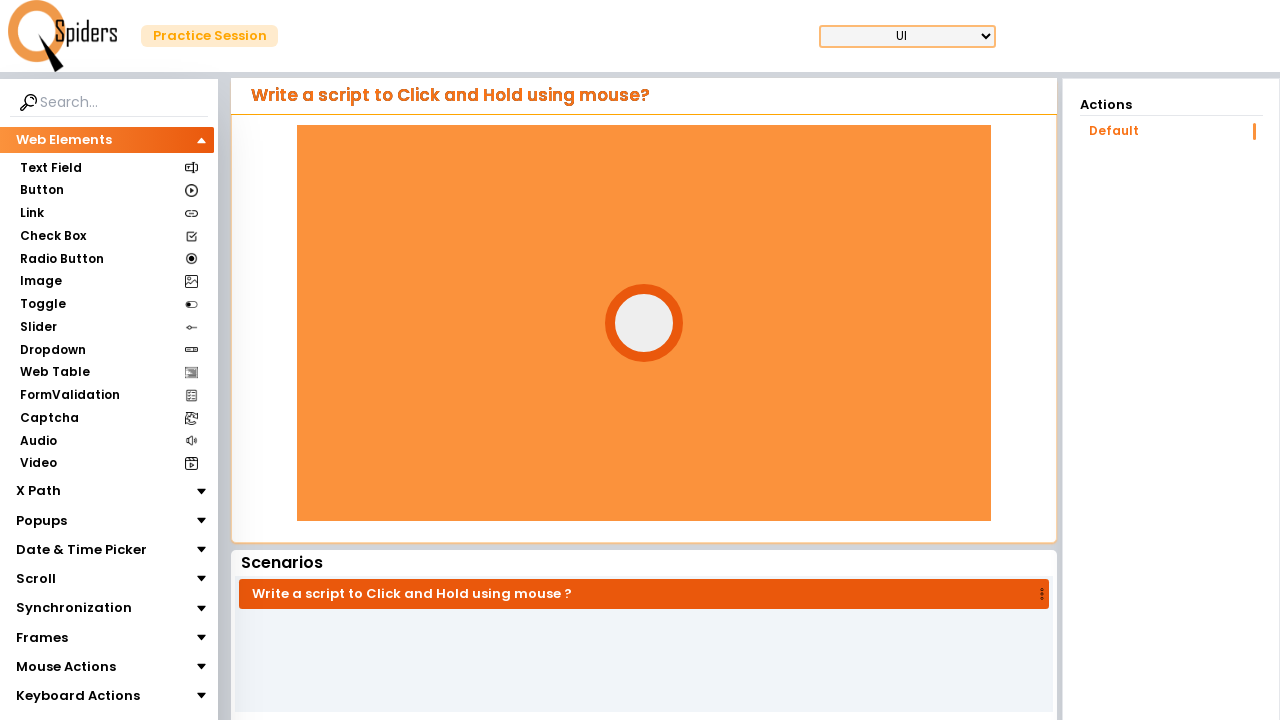